Tests adding a product review comment by navigating to a product, selecting the reviews tab, rating with 5 stars, and submitting a review with name and email

Starting URL: https://practice.automationtesting.in/

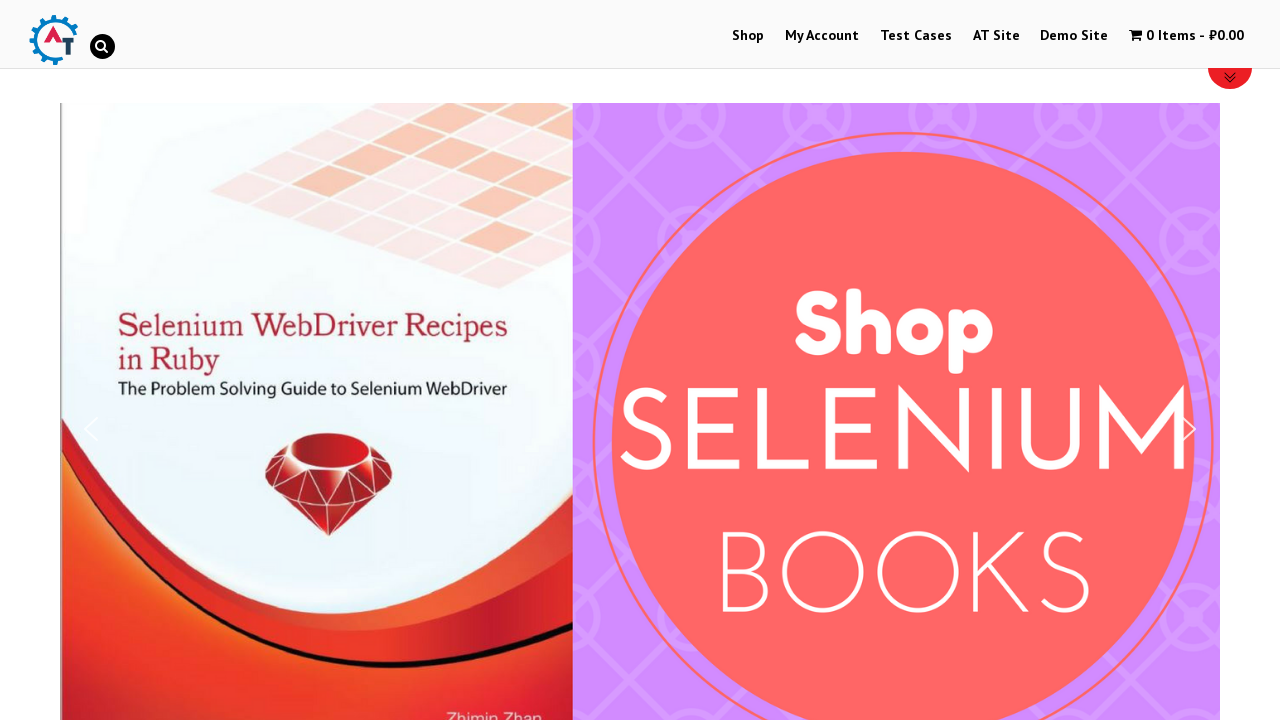

Scrolled down the page by 600 pixels
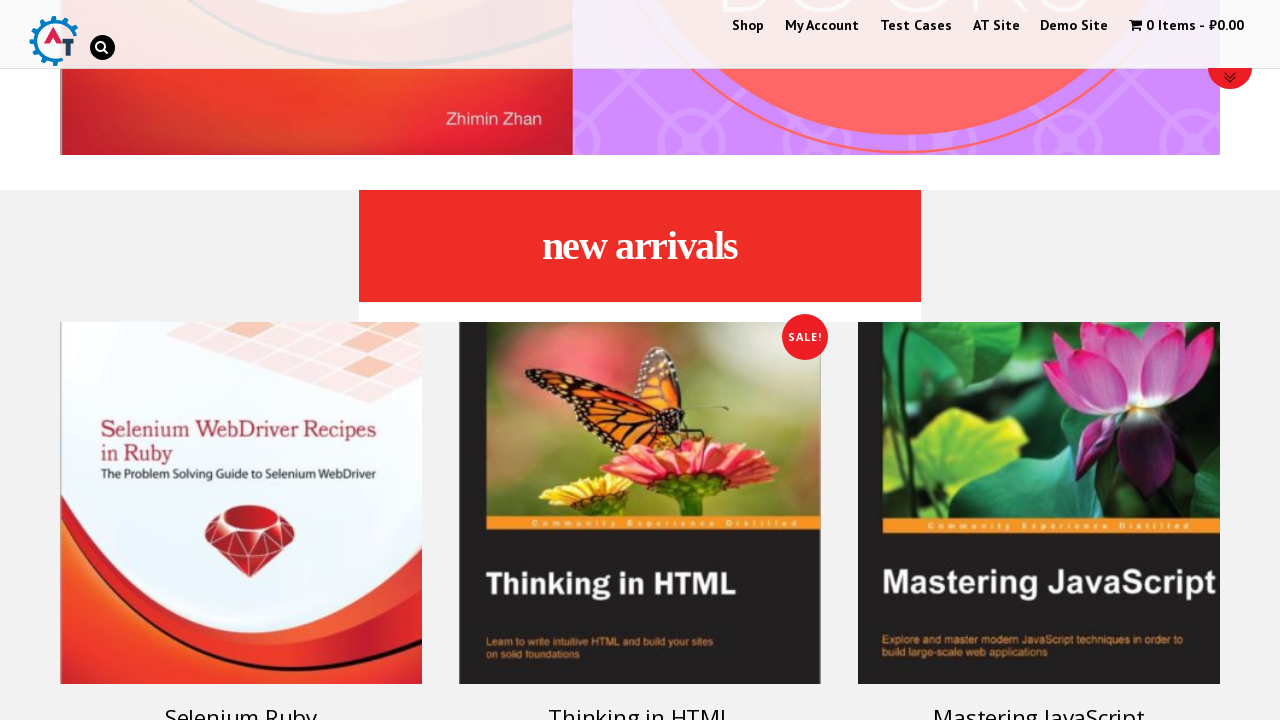

Clicked on Selenium Ruby product at (241, 441) on #text-22-sub_row_1-0-2-0-0 .products
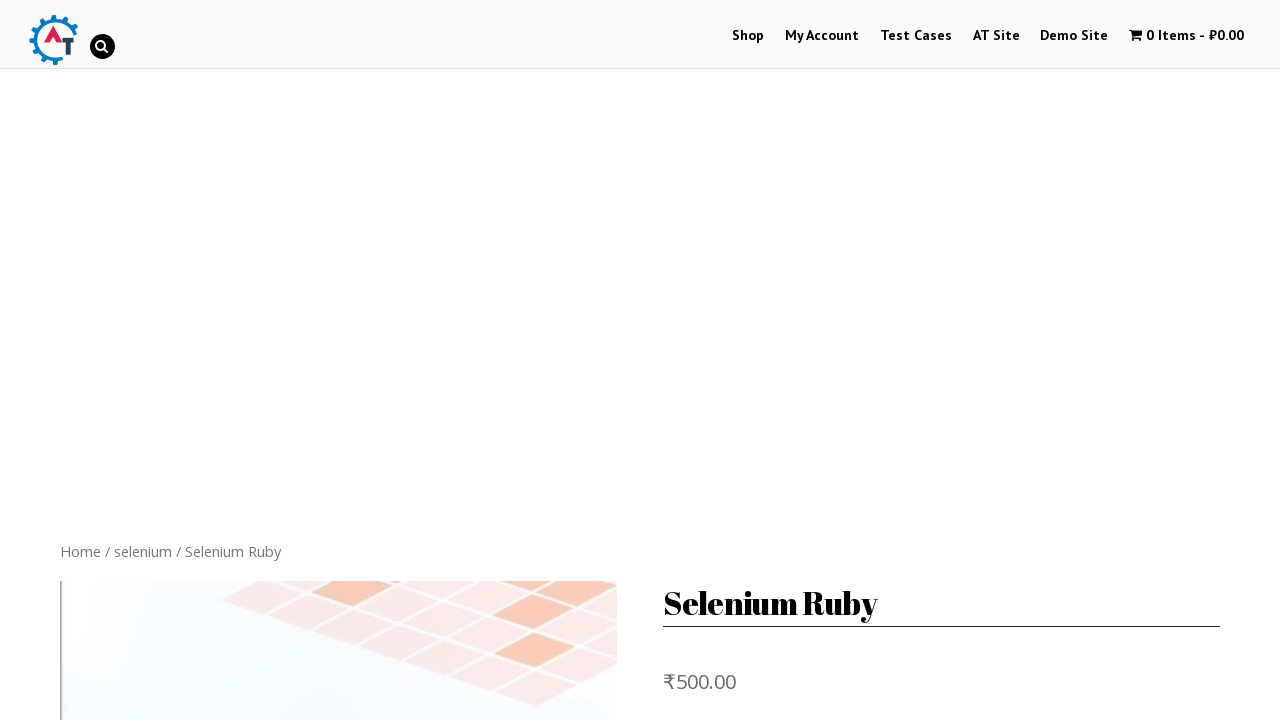

Clicked on Reviews tab at (309, 360) on .reviews_tab
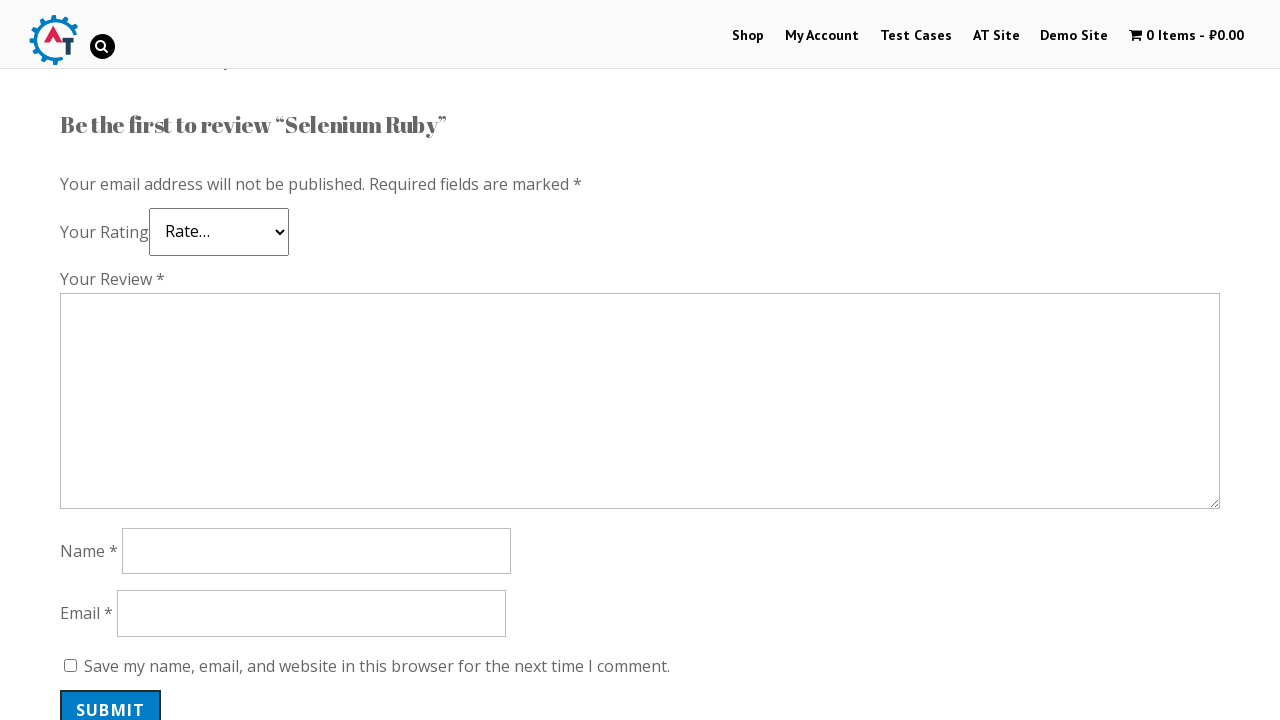

Selected 5-star rating at (132, 244) on .star-5
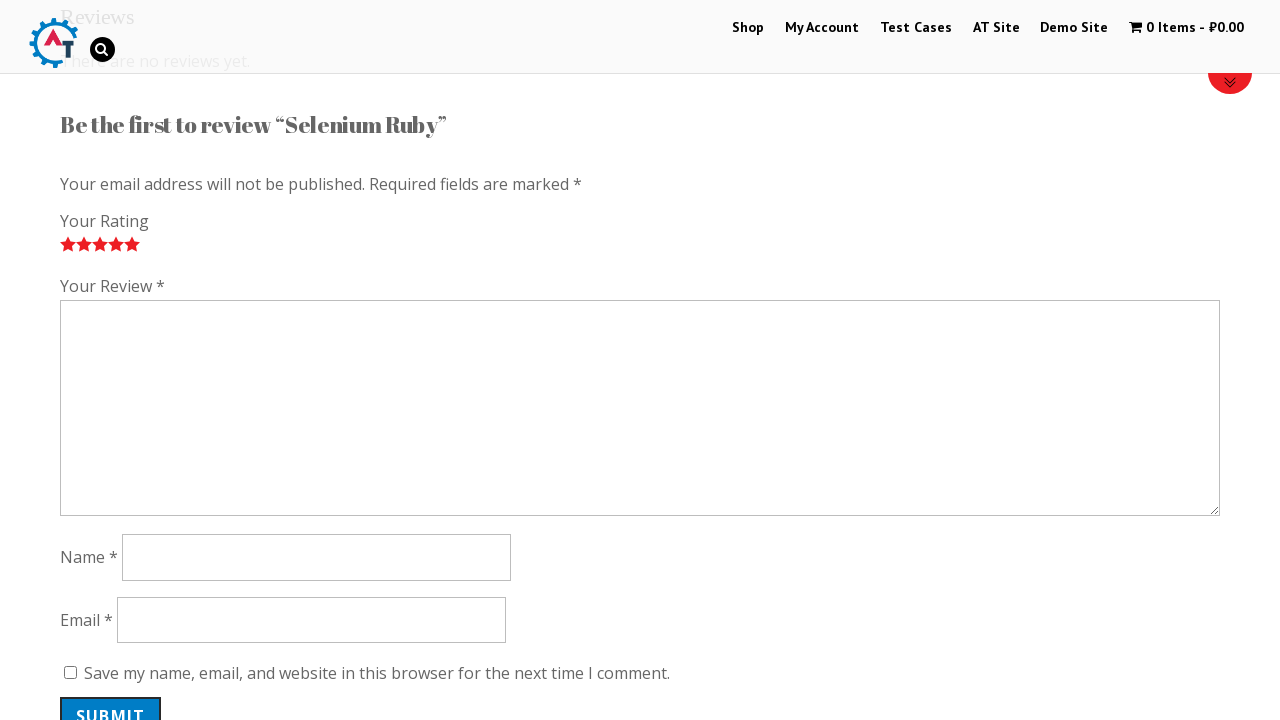

Filled in review comment: 'Nice book!' on #comment
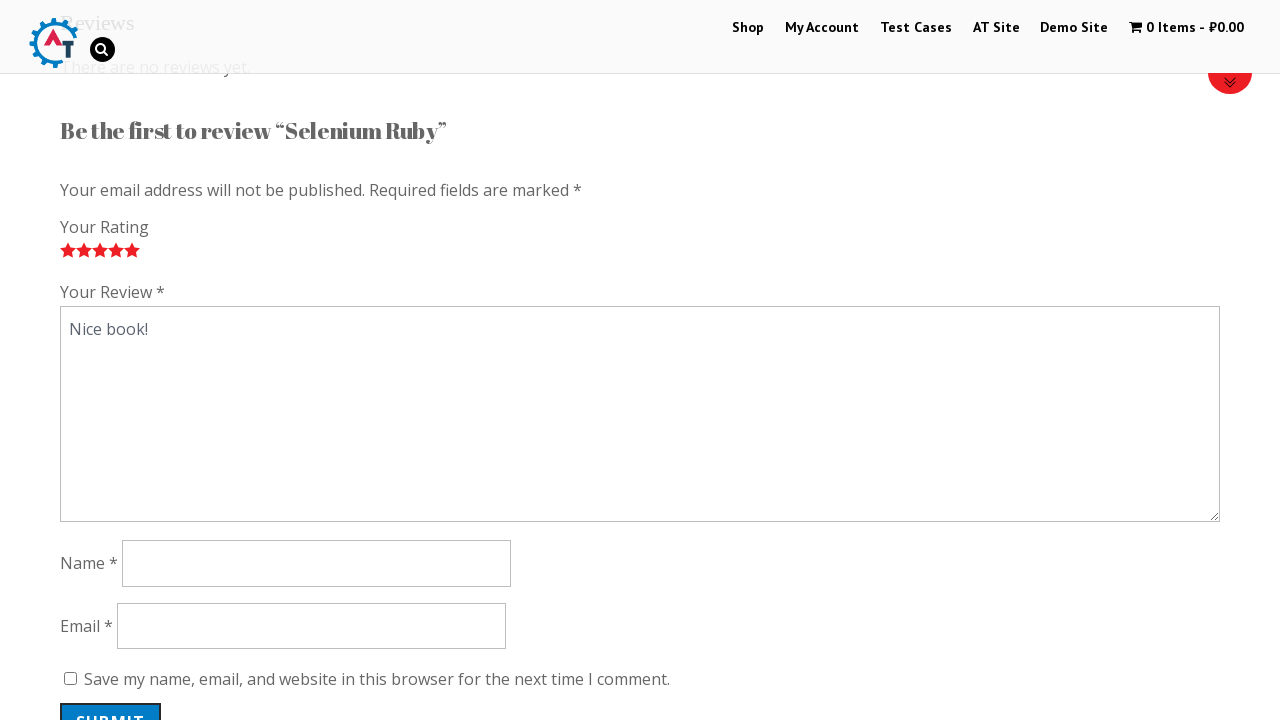

Filled in reviewer name: 'Mikhail' on #author
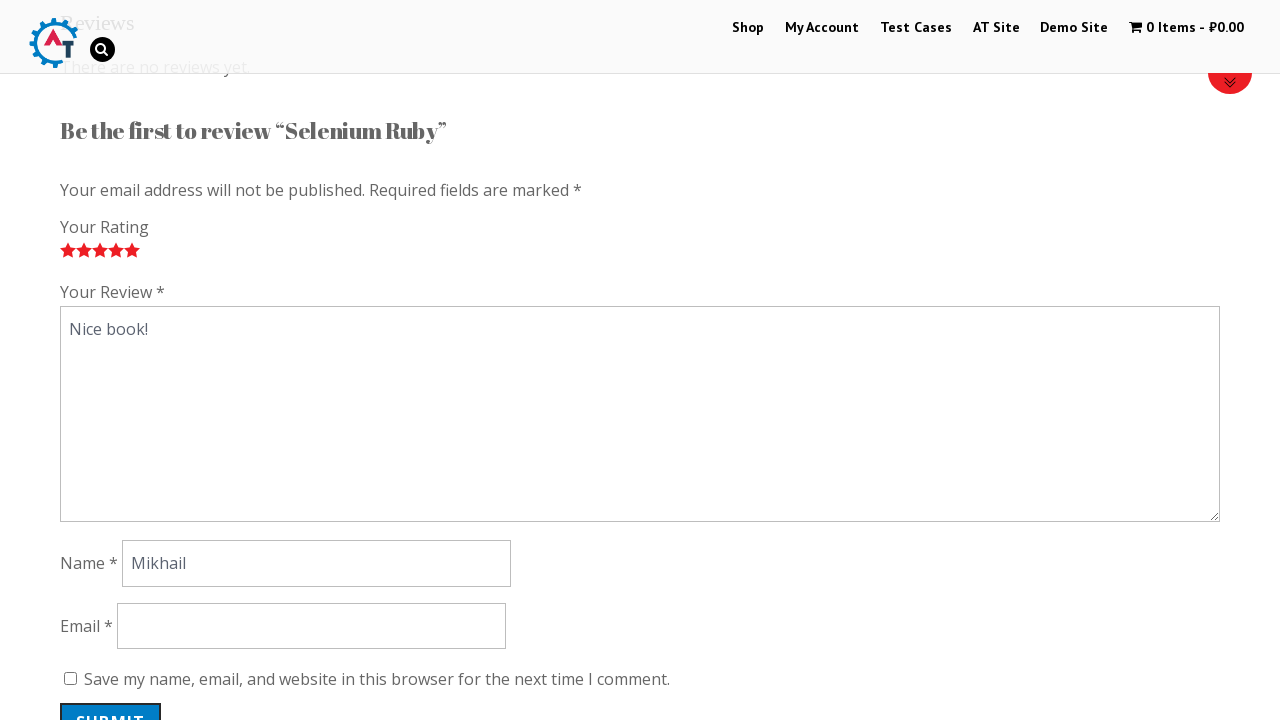

Filled in reviewer email: 'mikhail.tester@gmail.com' on #email
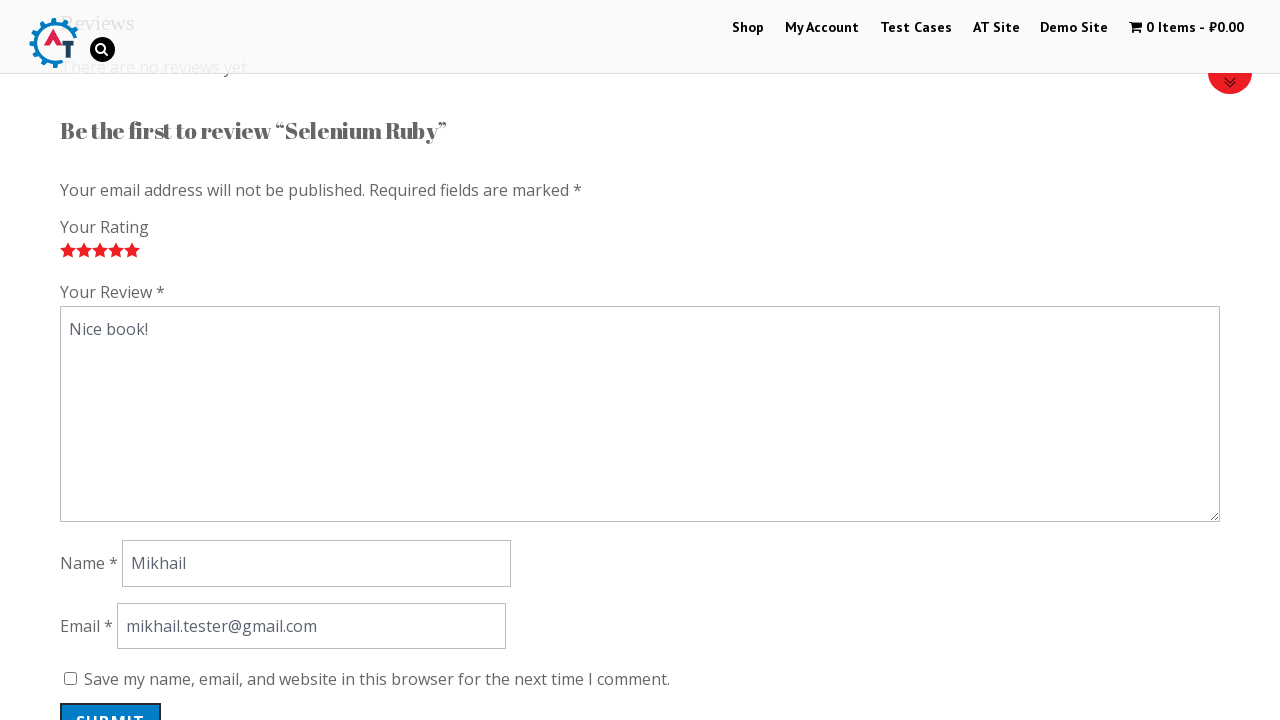

Submitted the product review at (111, 700) on #submit.submit
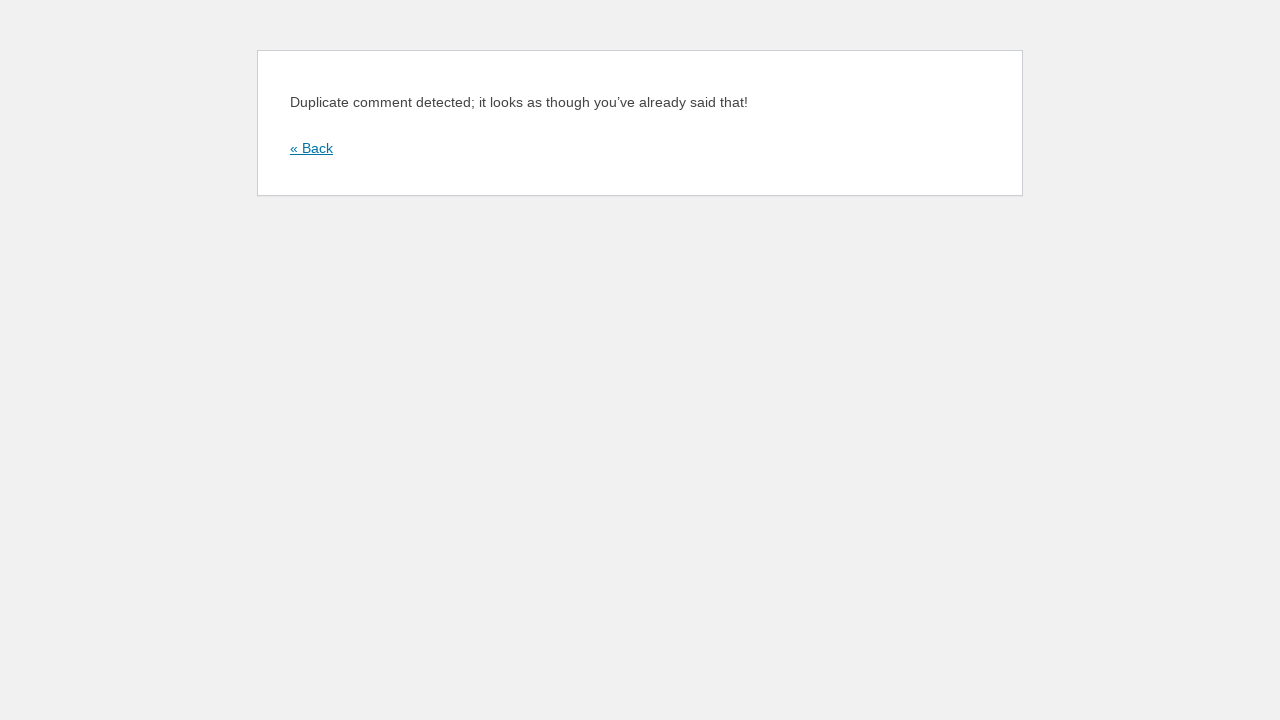

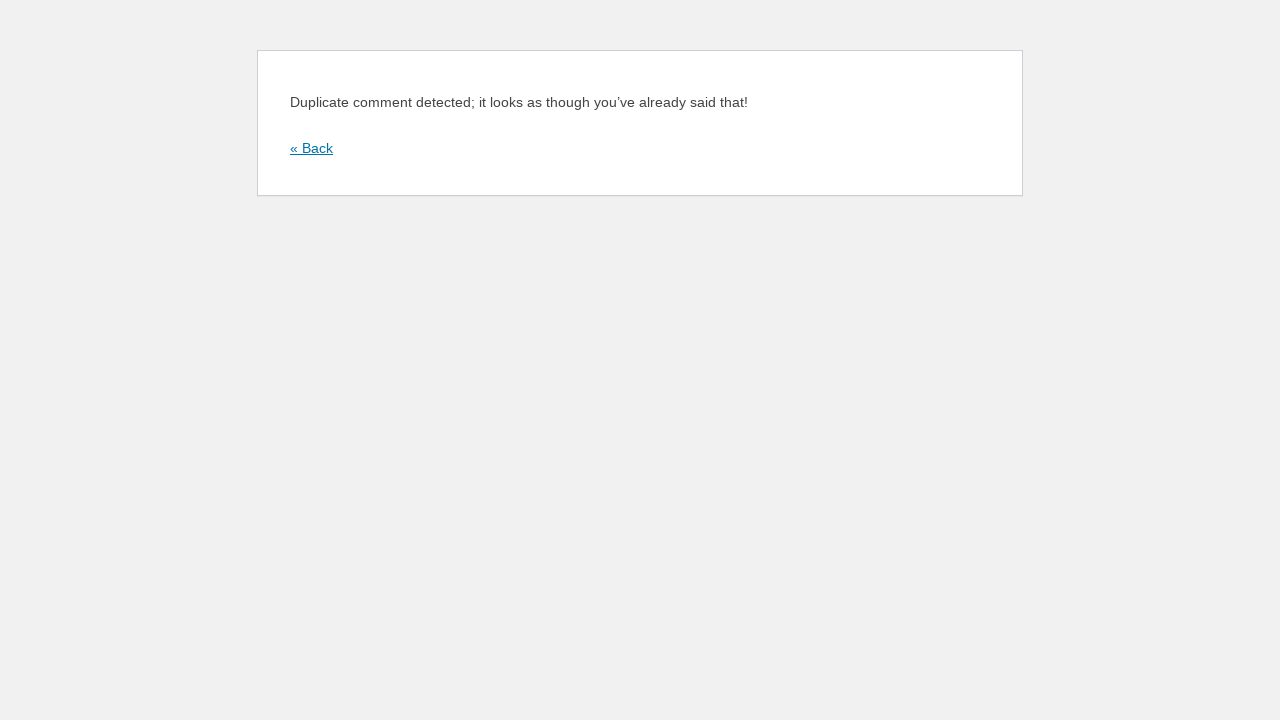